Tests that a todo item is removed when edited to an empty string

Starting URL: https://demo.playwright.dev/todomvc

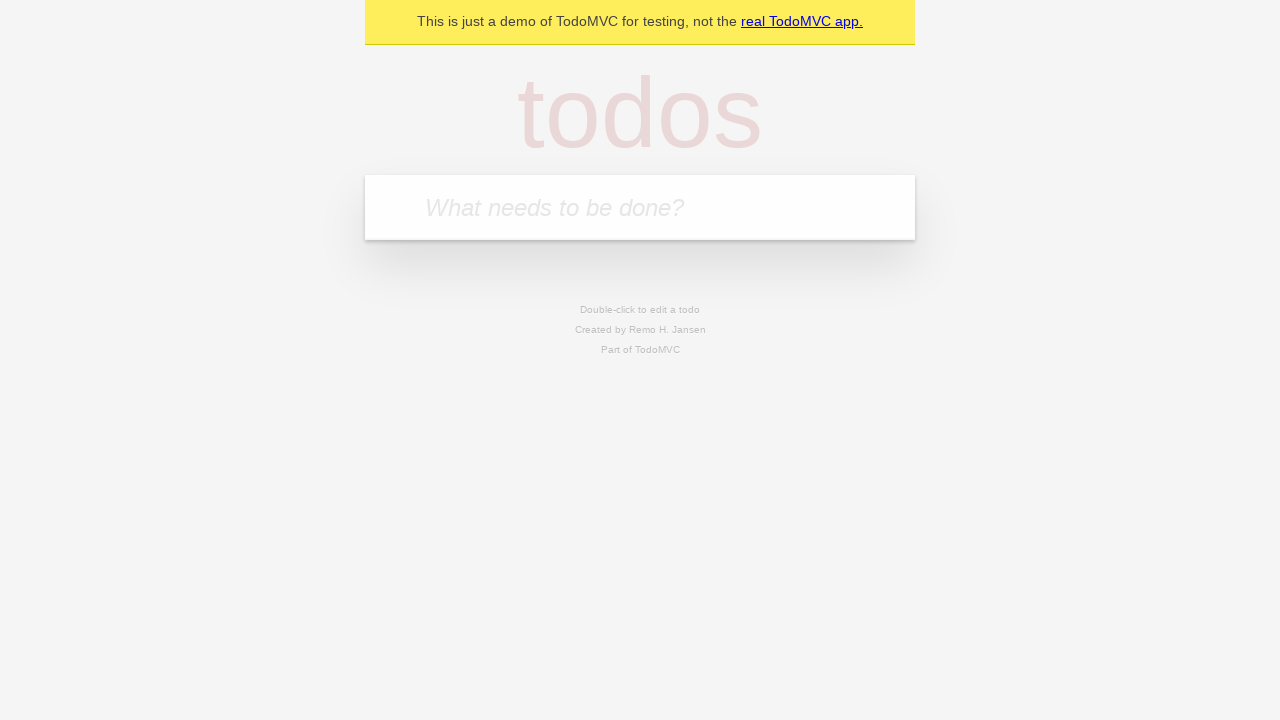

Filled todo input with 'buy some cheese' on internal:attr=[placeholder="What needs to be done?"i]
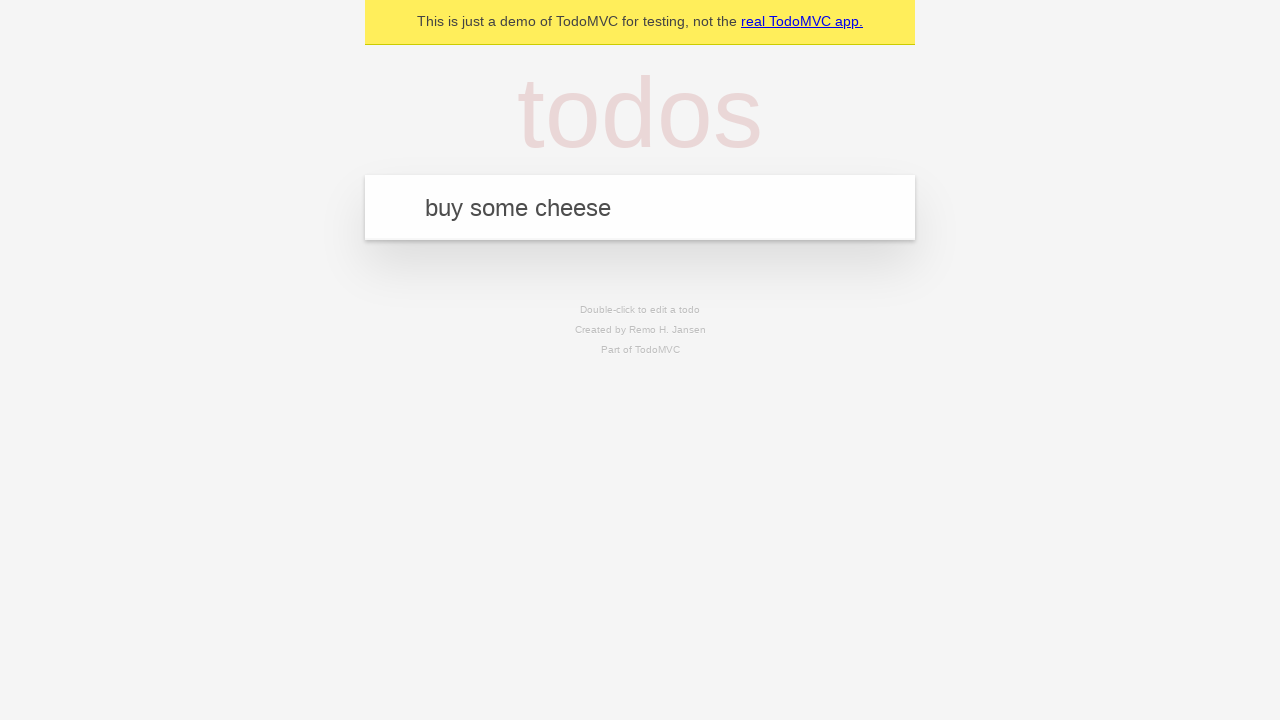

Pressed Enter to create first todo item on internal:attr=[placeholder="What needs to be done?"i]
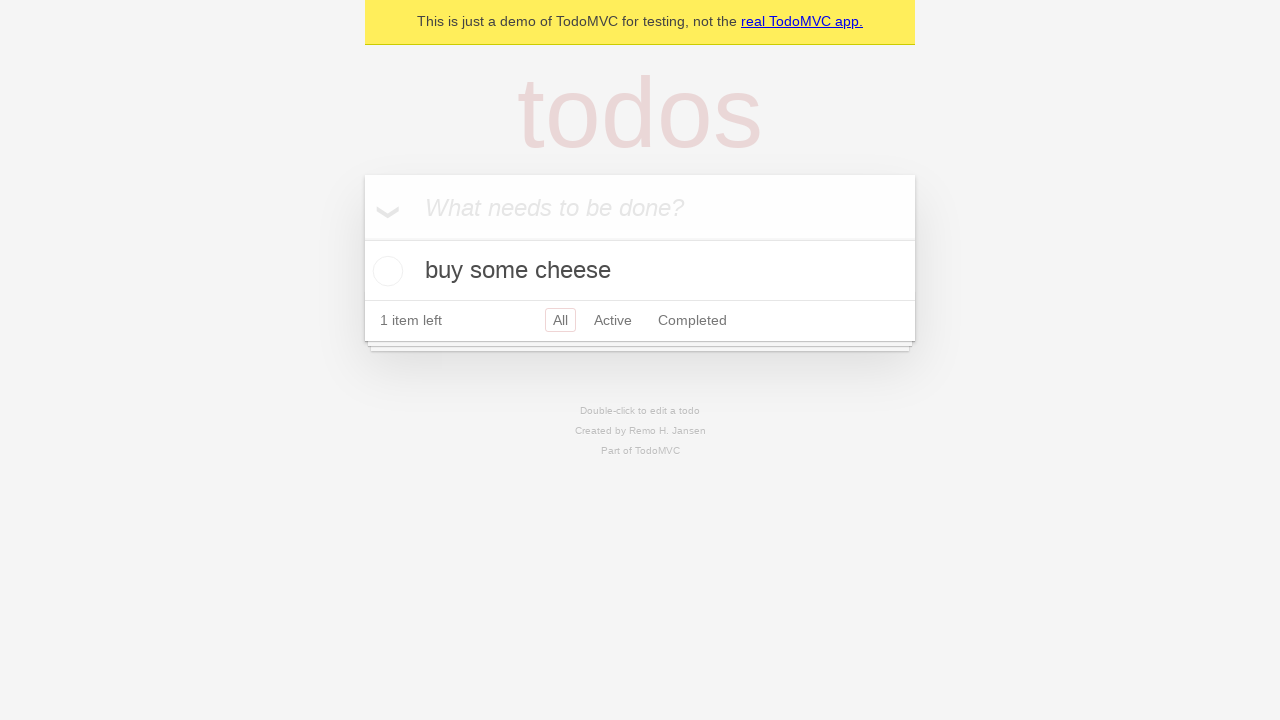

Filled todo input with 'feed the cat' on internal:attr=[placeholder="What needs to be done?"i]
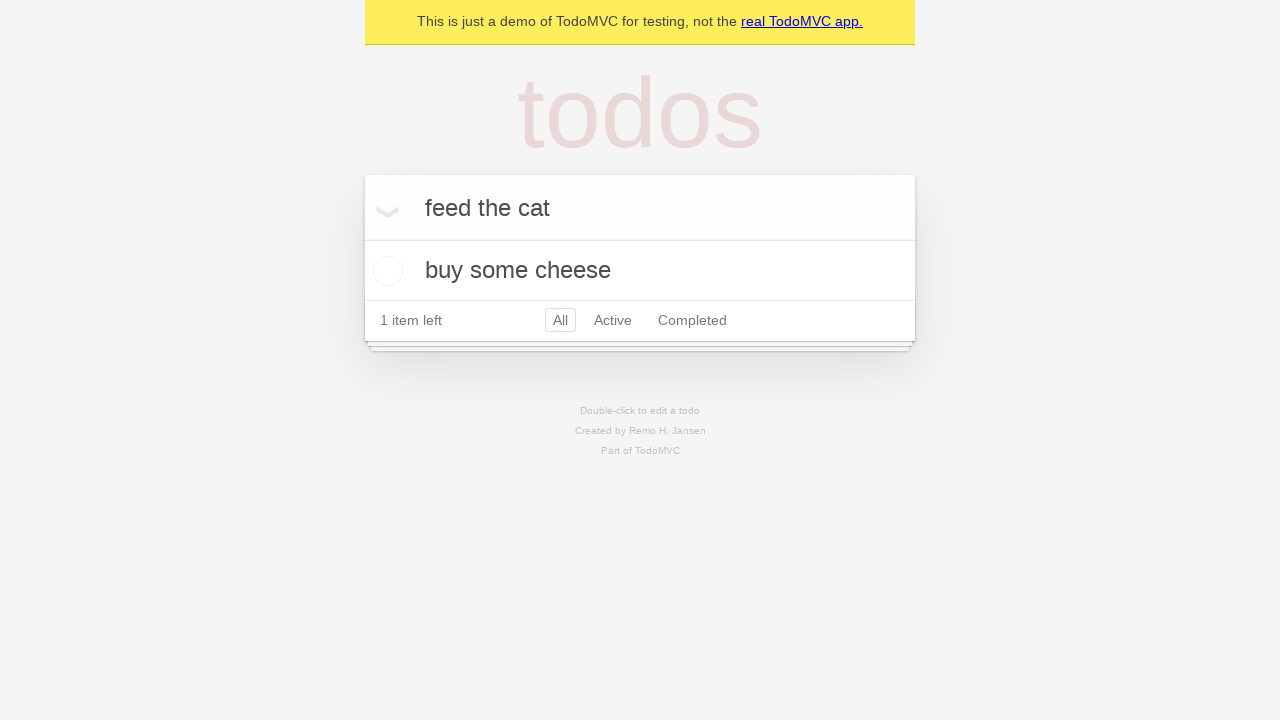

Pressed Enter to create second todo item on internal:attr=[placeholder="What needs to be done?"i]
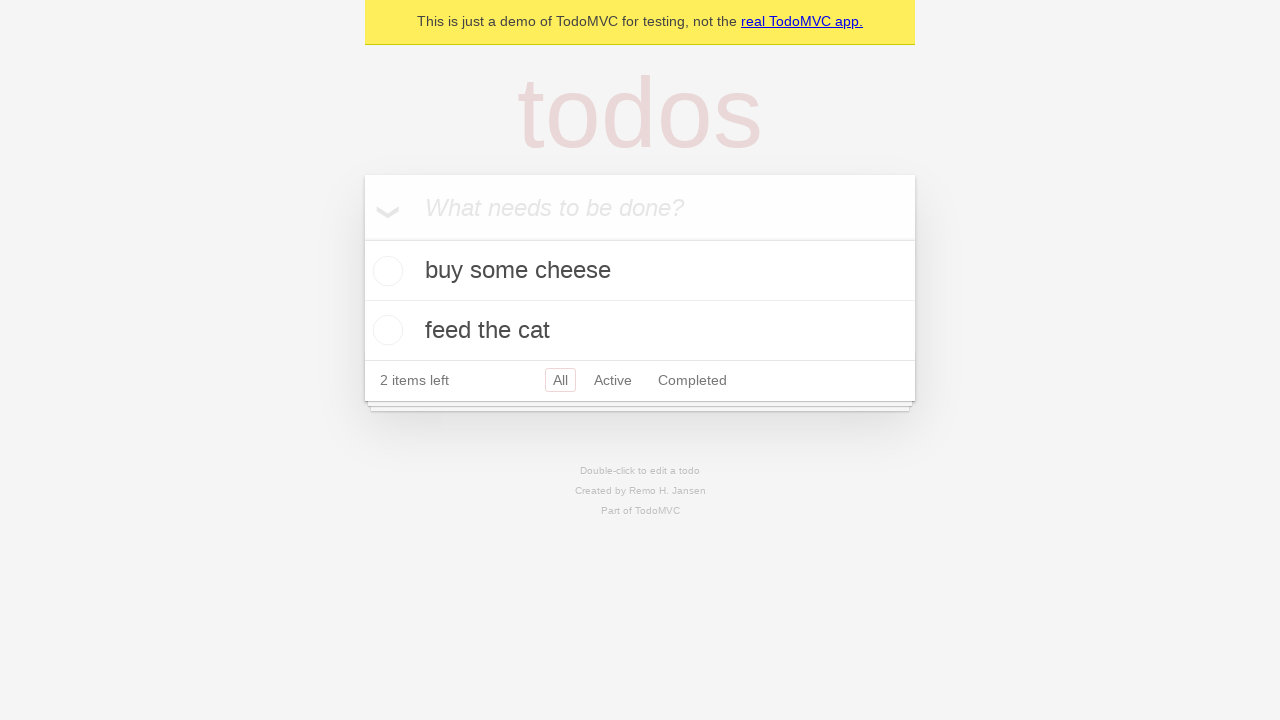

Filled todo input with 'book a doctors appointment' on internal:attr=[placeholder="What needs to be done?"i]
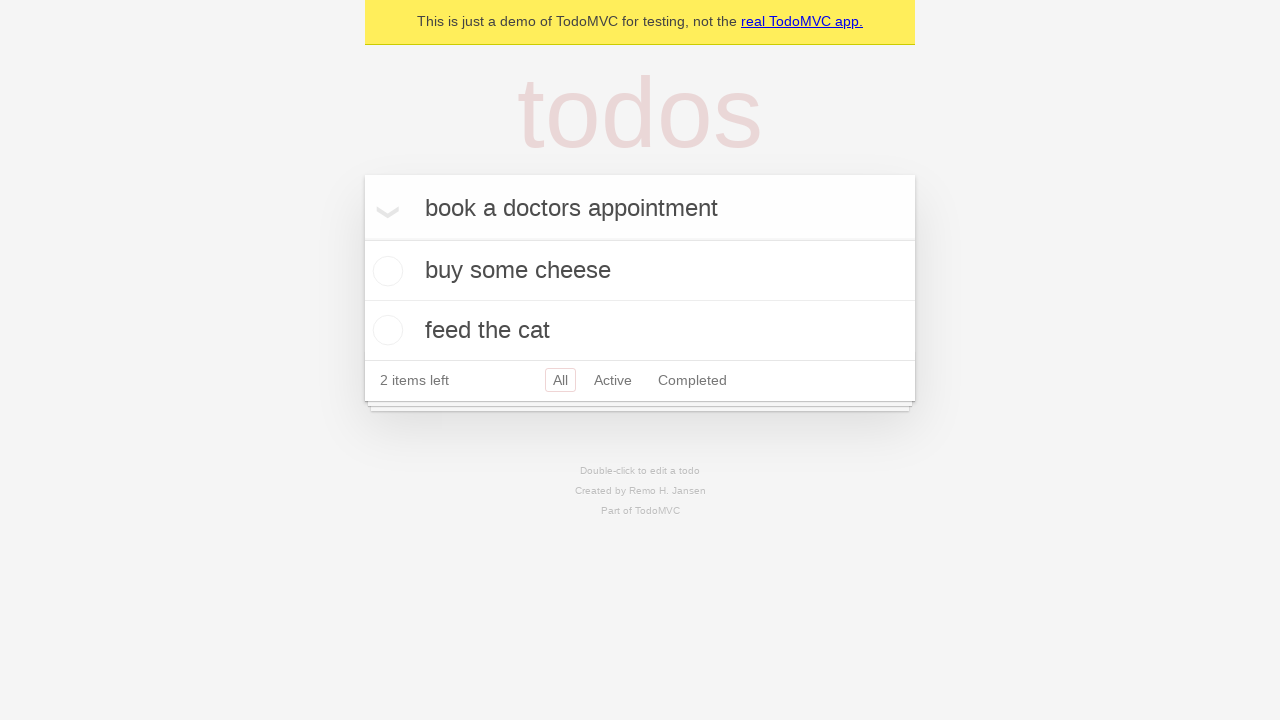

Pressed Enter to create third todo item on internal:attr=[placeholder="What needs to be done?"i]
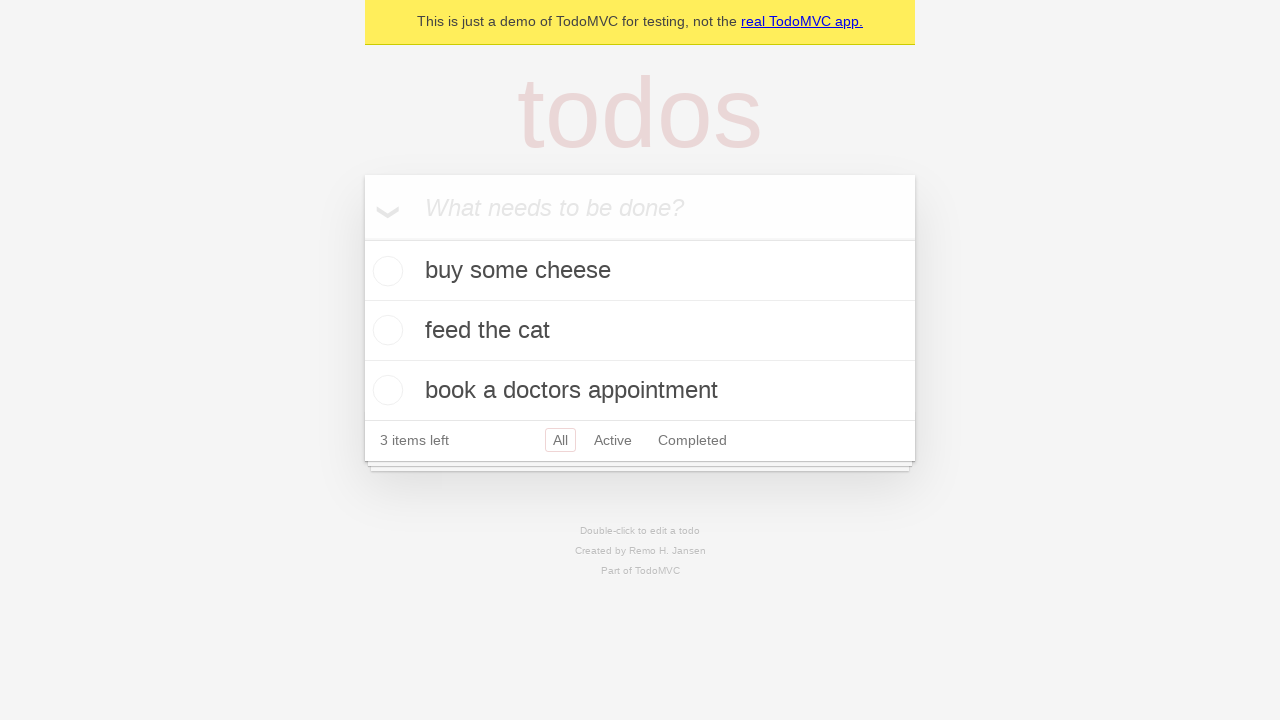

Double-clicked second todo item to enter edit mode at (640, 331) on .todo-list li >> nth=1
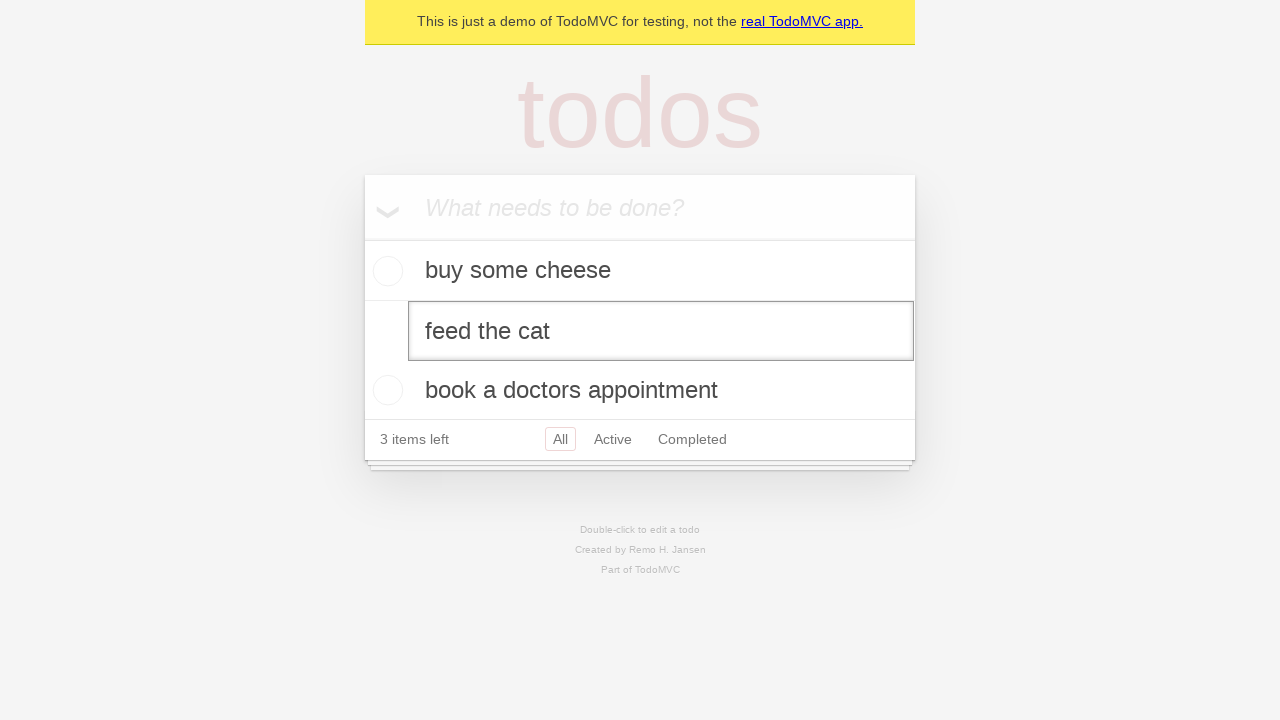

Cleared text from edit field on .todo-list li >> nth=1 >> .edit
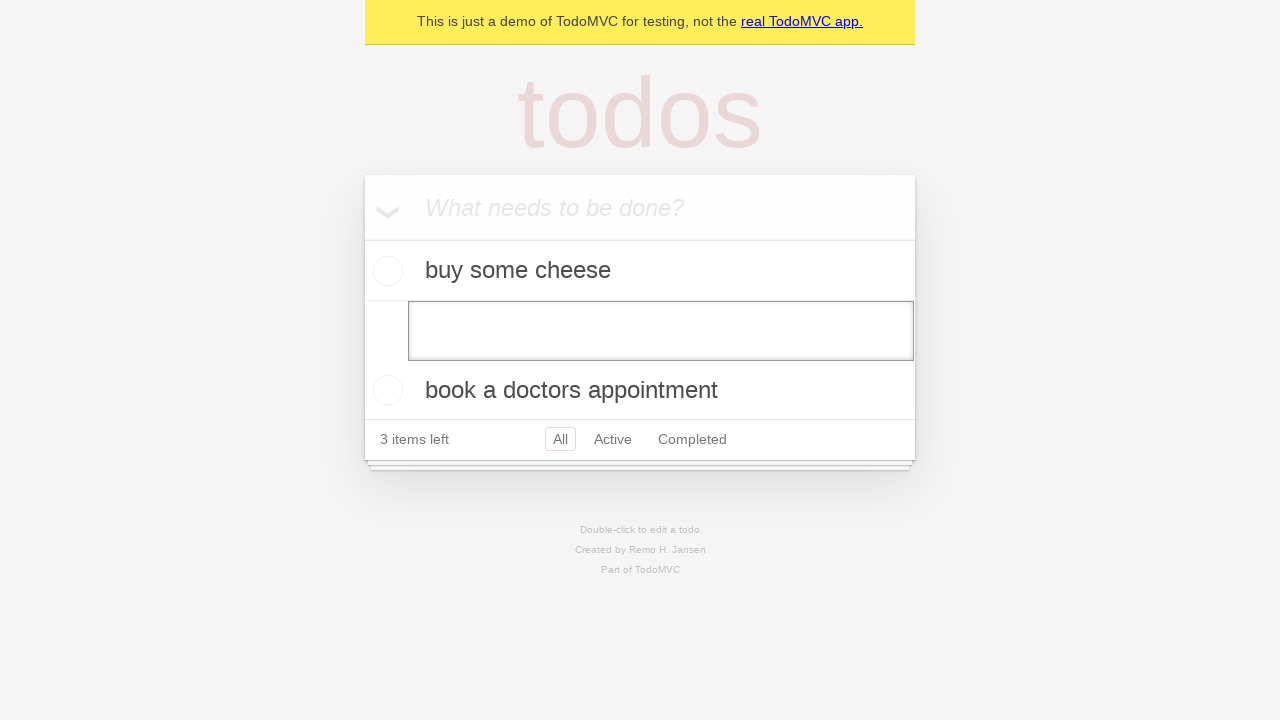

Pressed Enter to confirm empty text, removing the todo item on .todo-list li >> nth=1 >> .edit
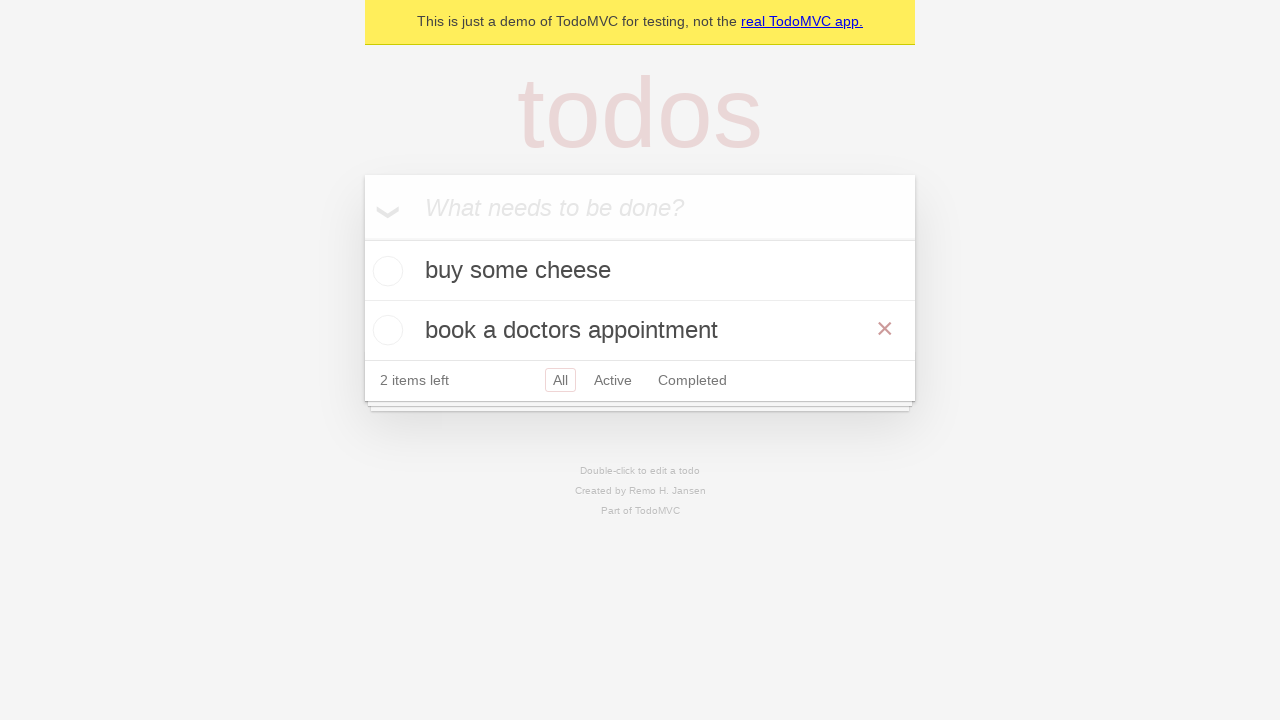

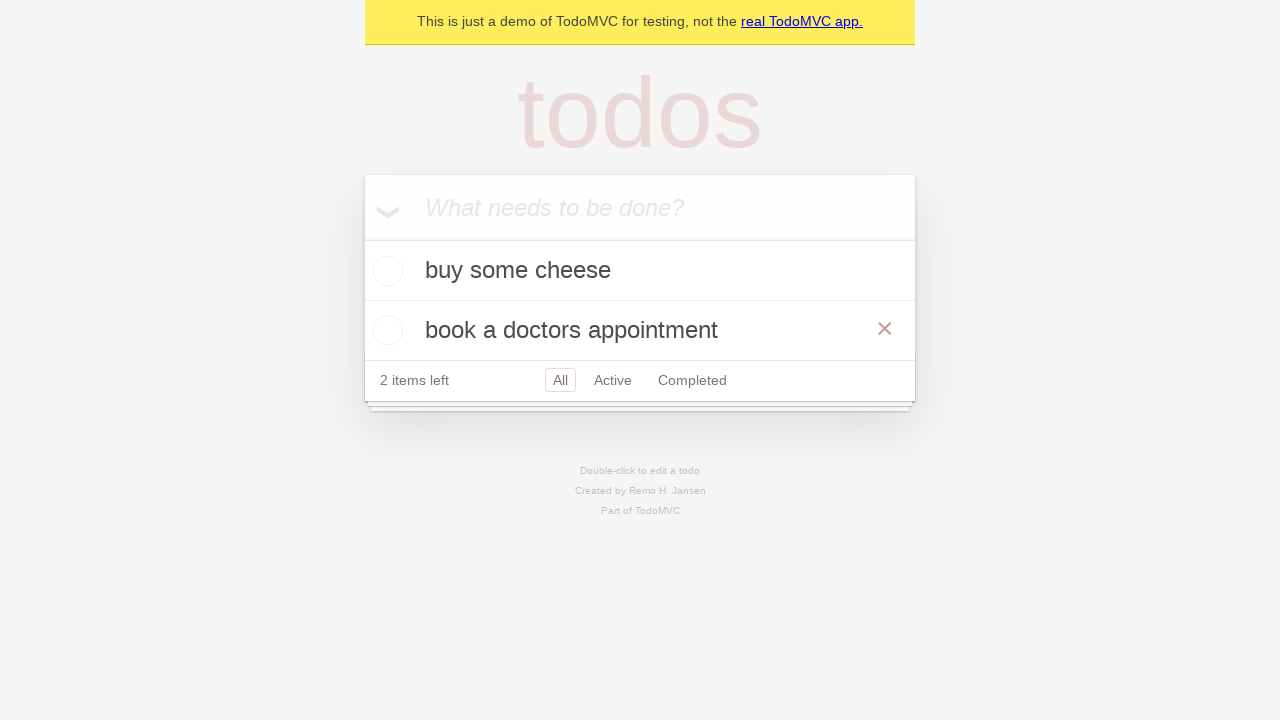